Navigates to a books PWA demo application and fills the search input field with a test query to verify the search functionality.

Starting URL: http://books-pwakit.appspot.com

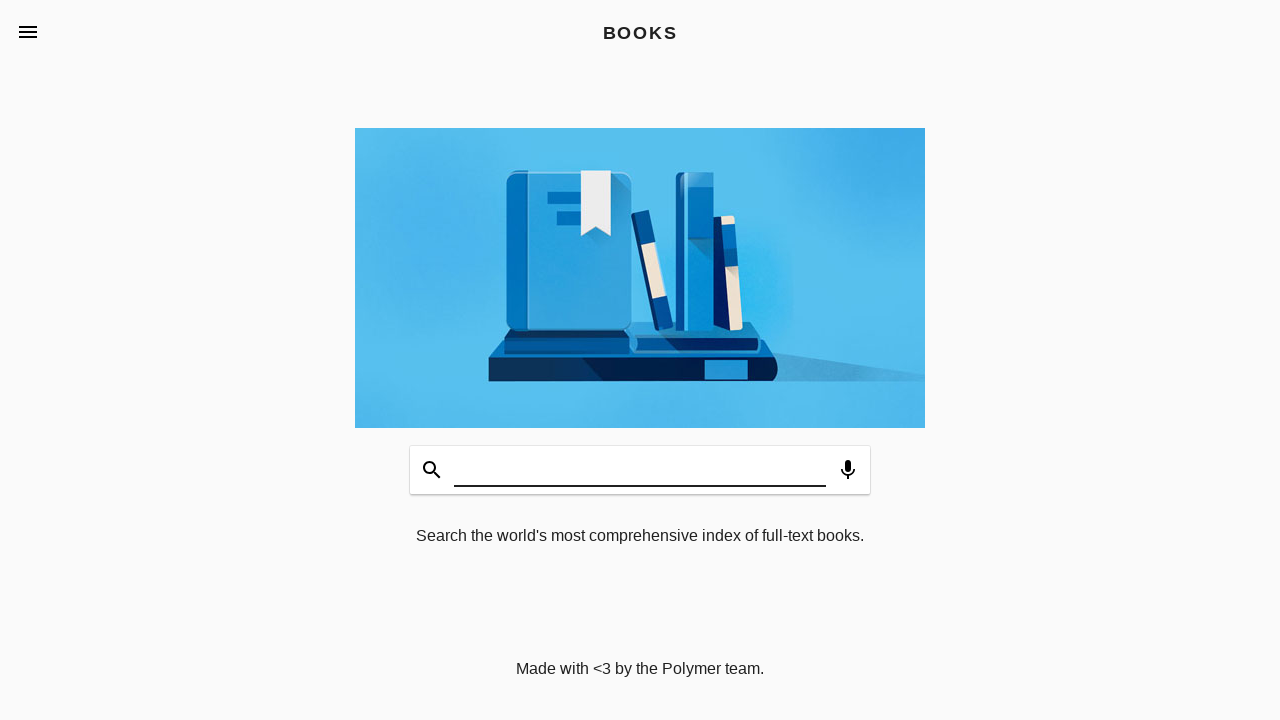

Filled search input field with 'Python Programming' in books PWA application on book-app[apptitle='BOOKS'] #input
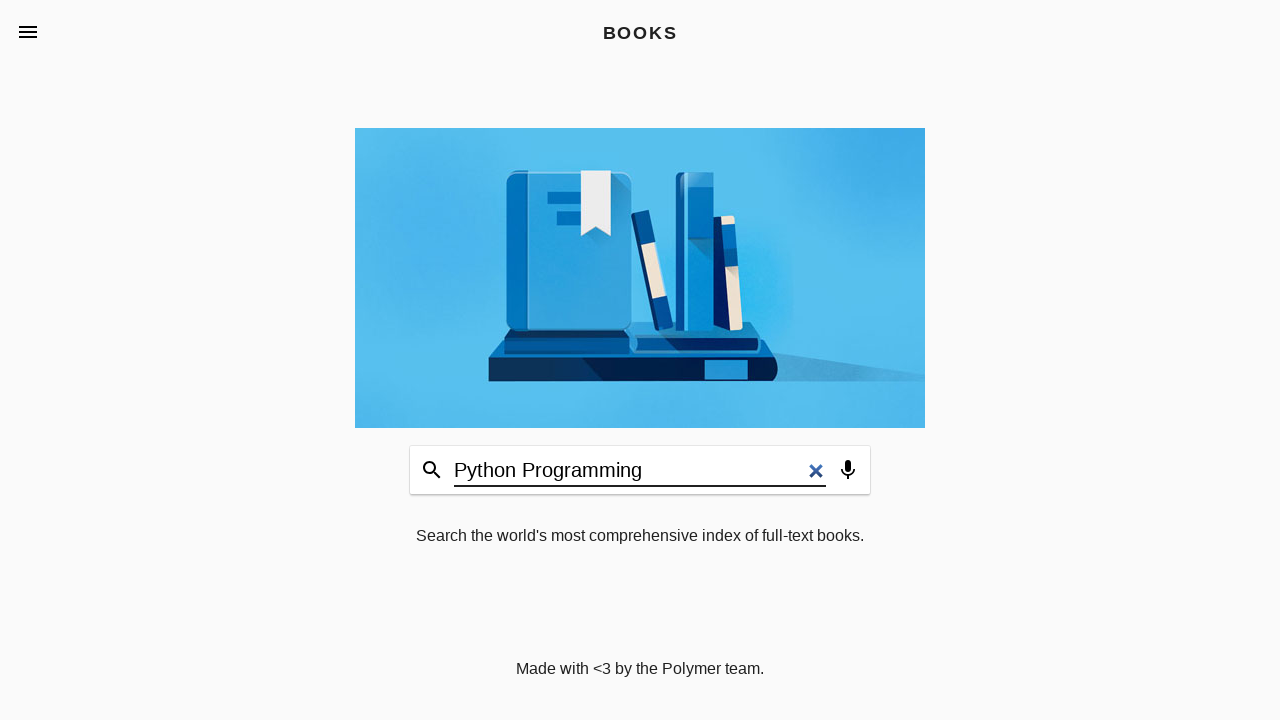

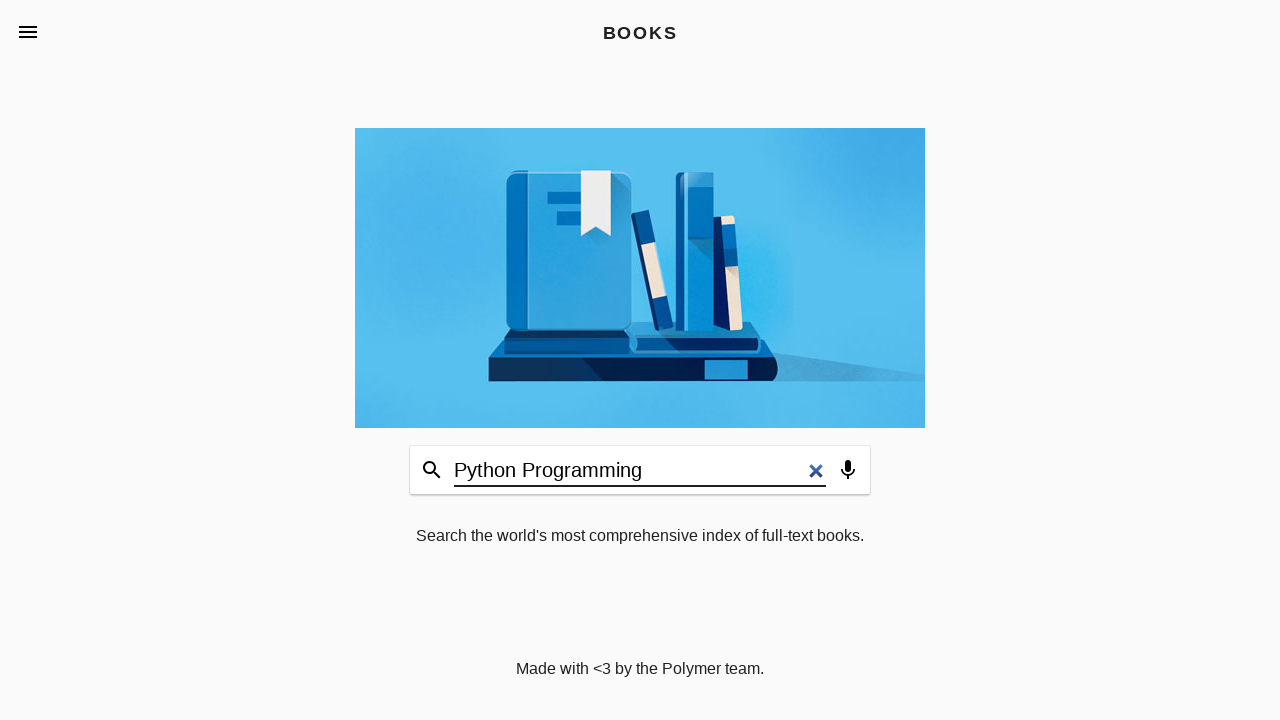